Tests that the navbar brand displays 'conduit' and verifies article list content by clicking on Global Feed tab

Starting URL: https://conduit.bondaracademy.com/

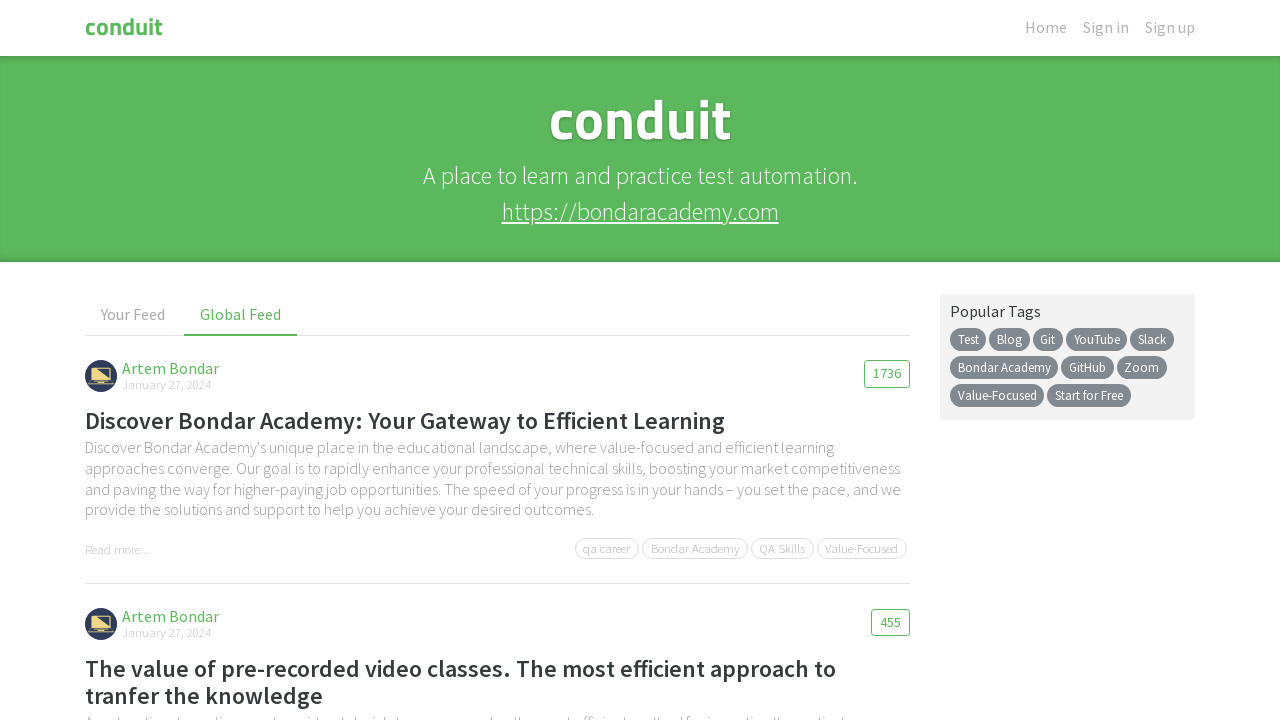

Clicked on Global Feed tab at (241, 315) on internal:text="Global Feed"i
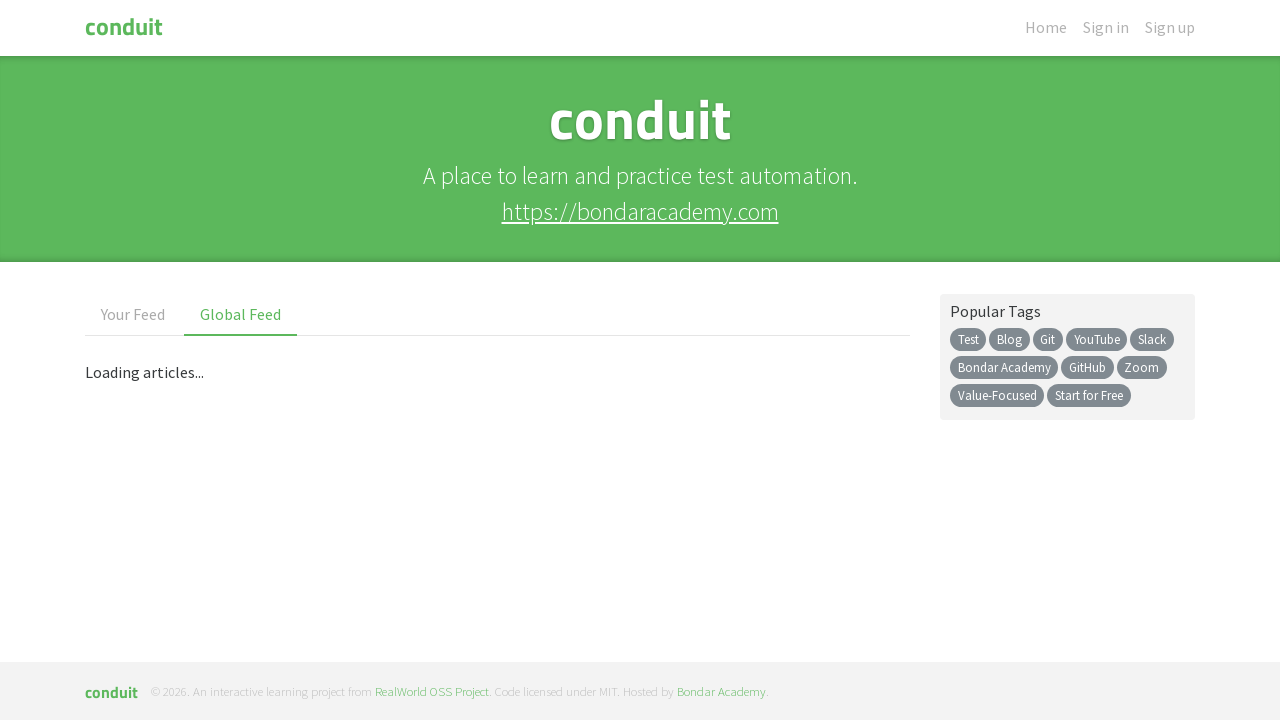

Verified navbar brand displays 'conduit'
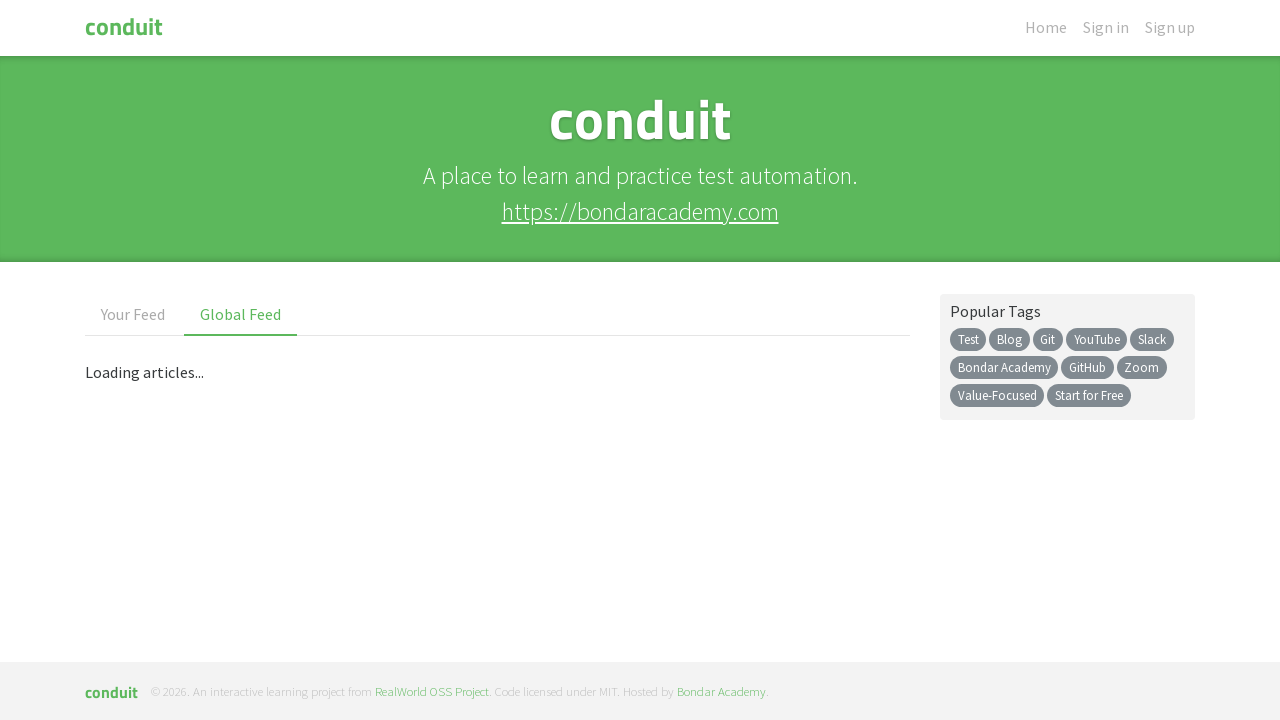

Article list loaded with first article visible
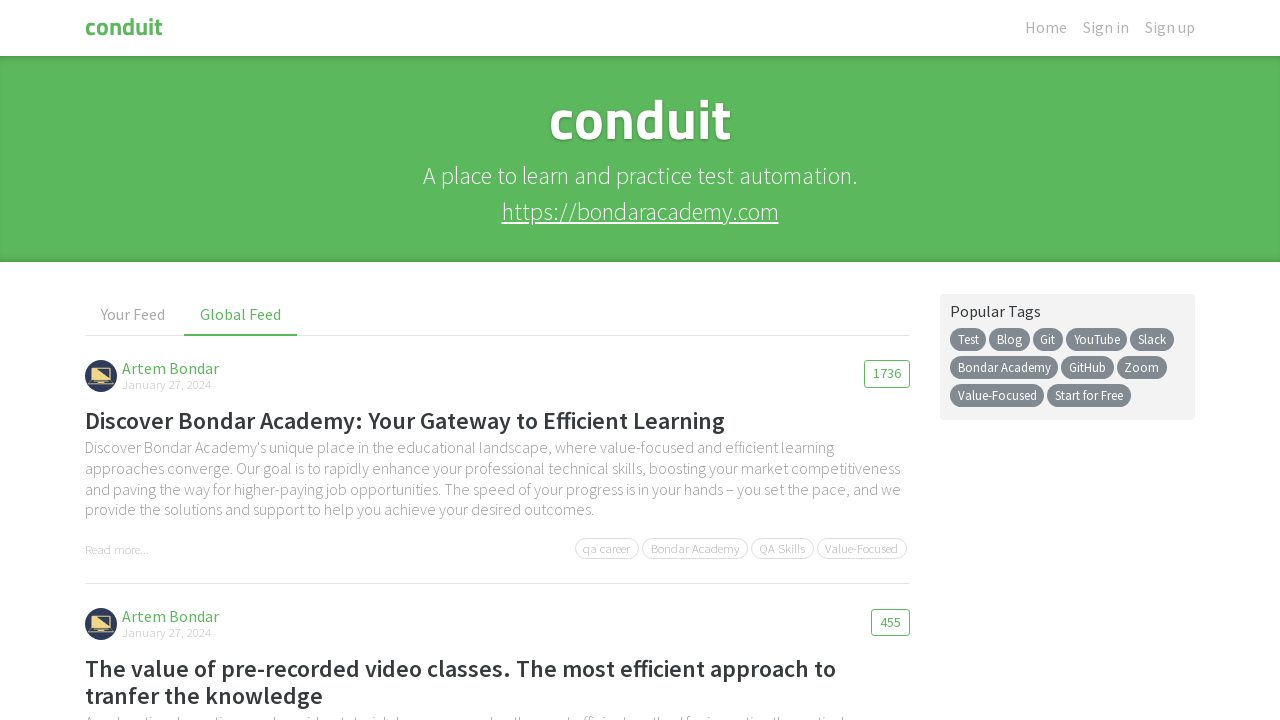

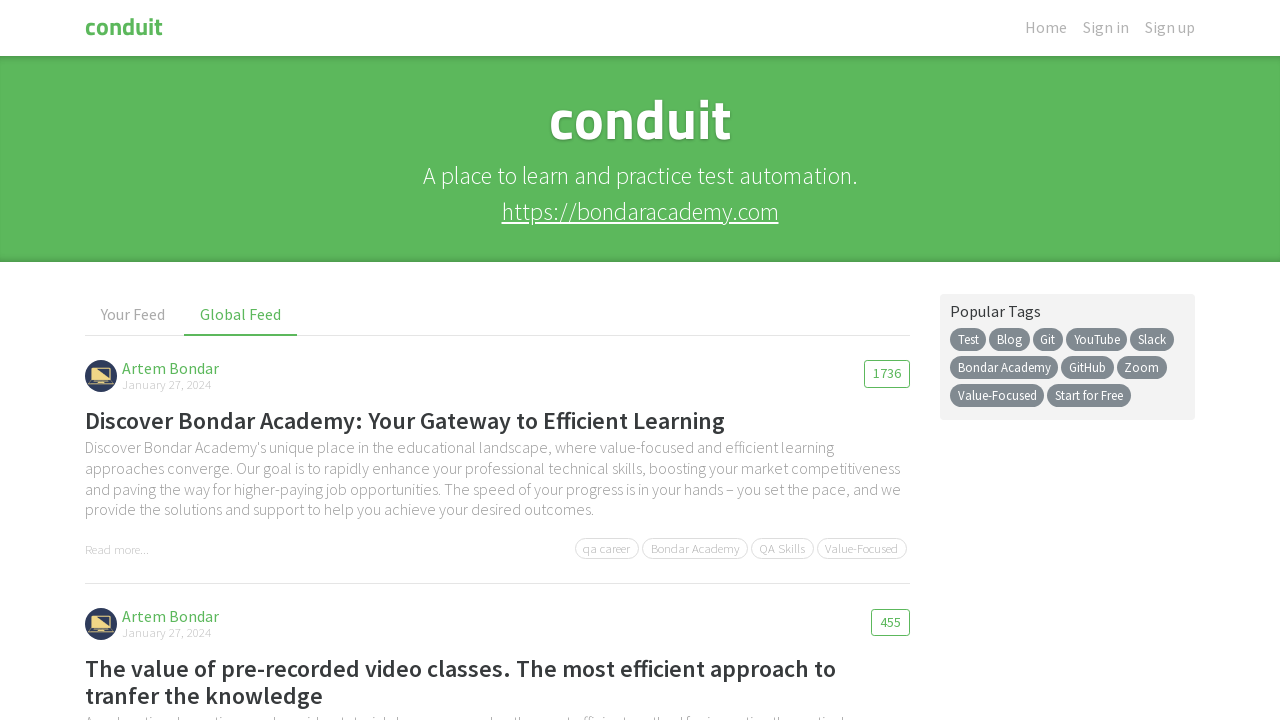